Tests JavaScript Prompt dialog by clicking the JS Prompt button, entering text in the prompt, accepting it, and verifying the entered text appears in the result.

Starting URL: https://the-internet.herokuapp.com/javascript_alerts

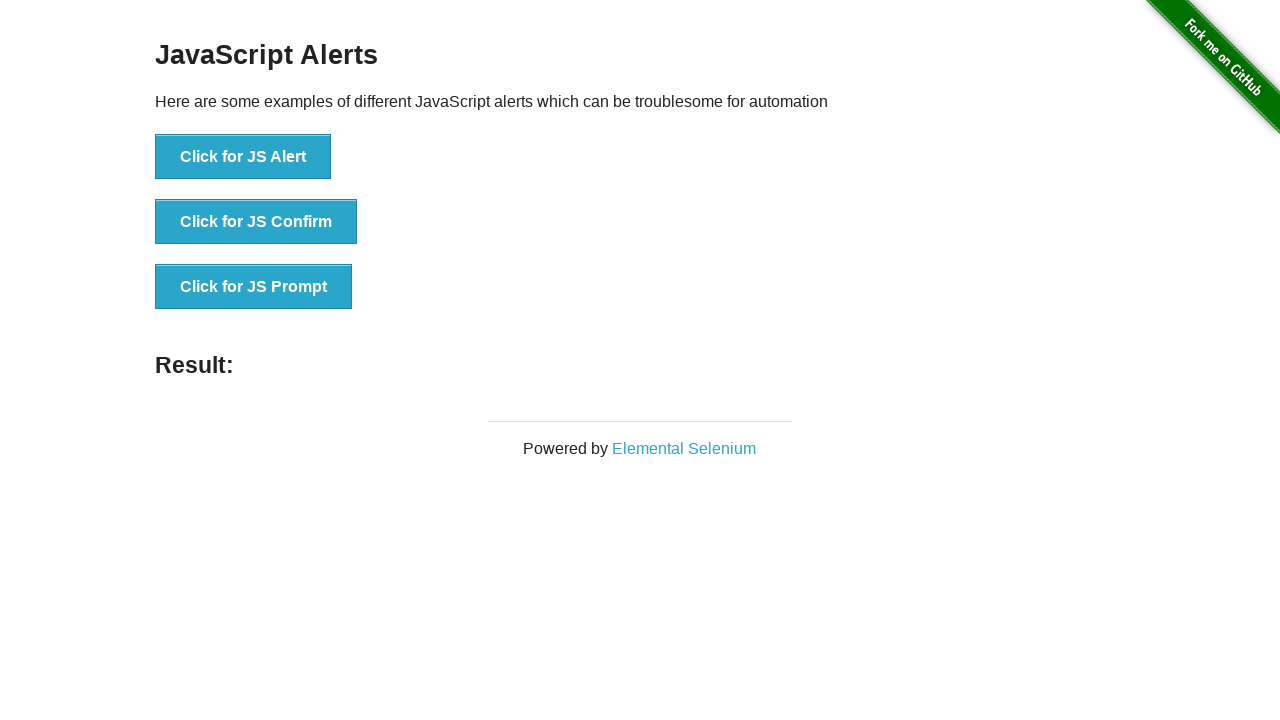

Set up dialog handler to accept prompt with 'Amol'
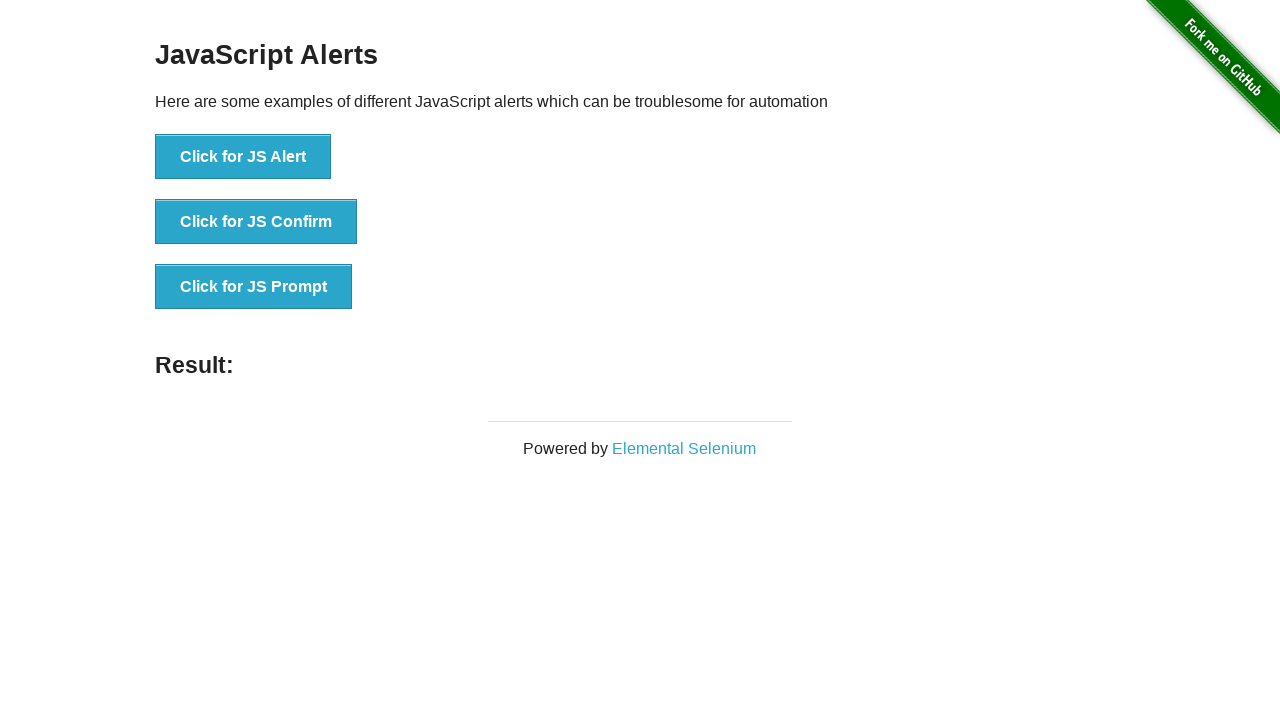

Clicked JS Prompt button to trigger JavaScript prompt dialog at (254, 287) on [onclick="jsPrompt()"]
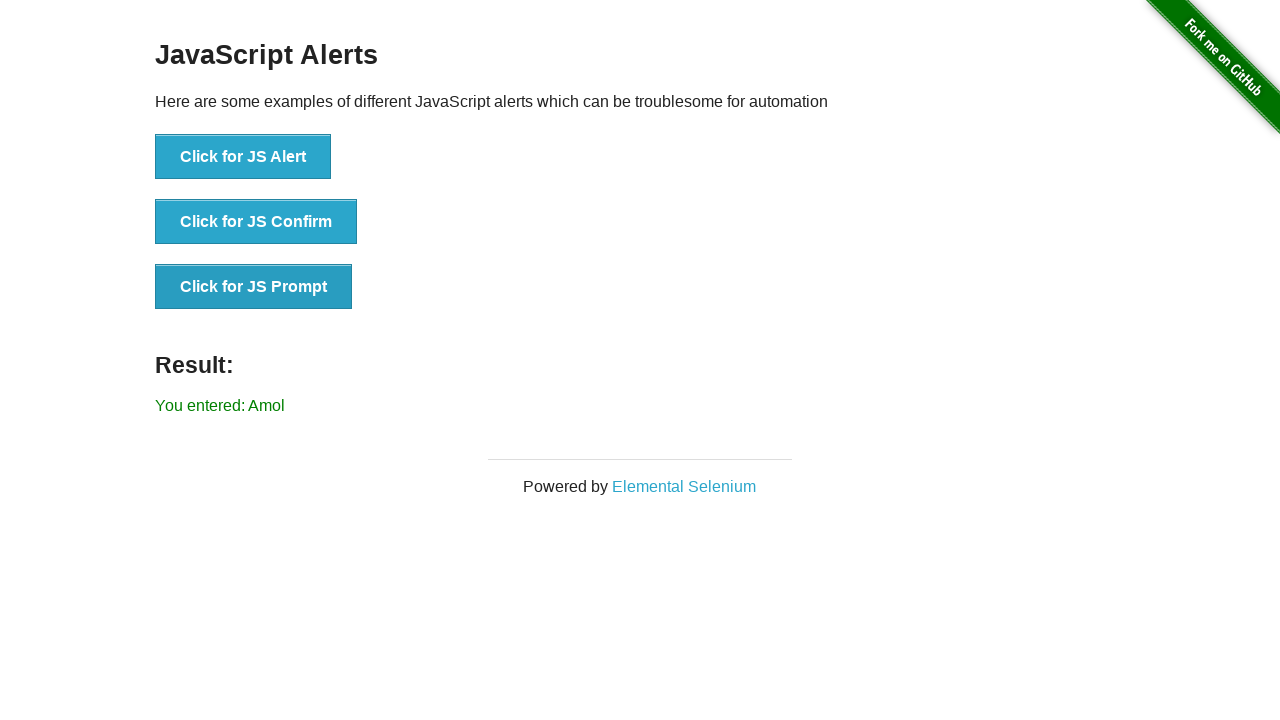

Result element appeared after accepting the prompt
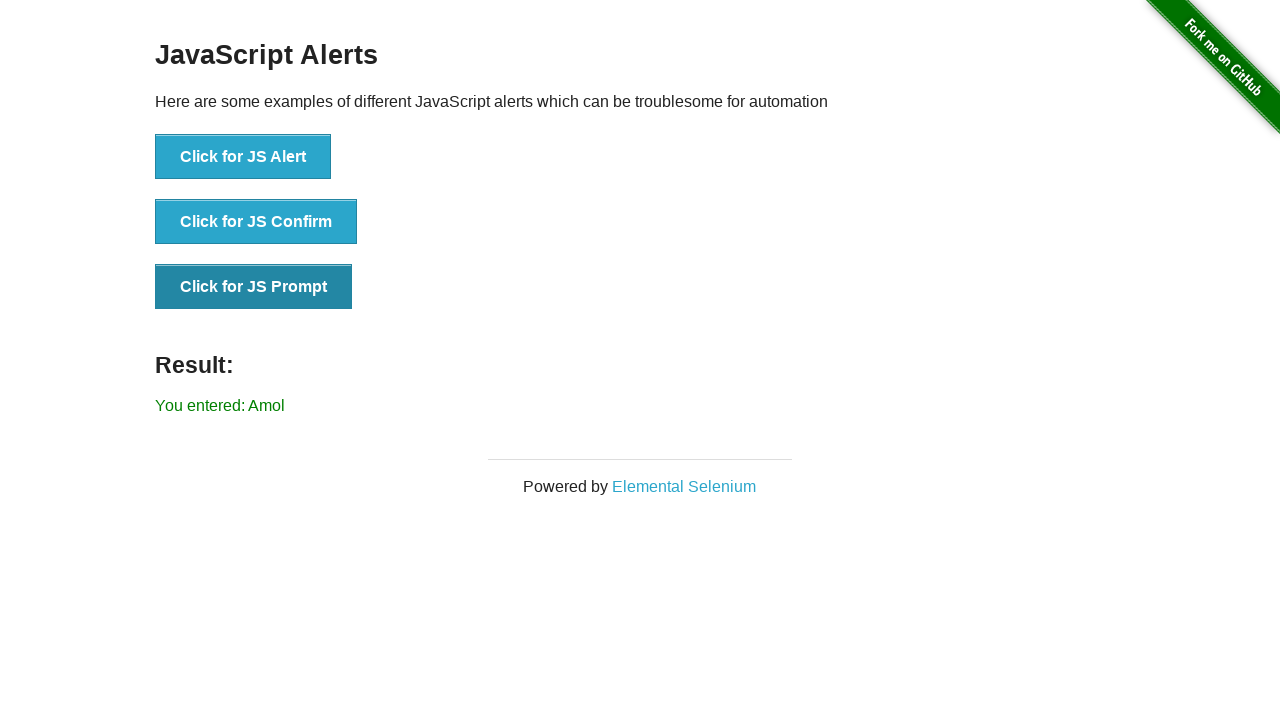

Retrieved result text from the page
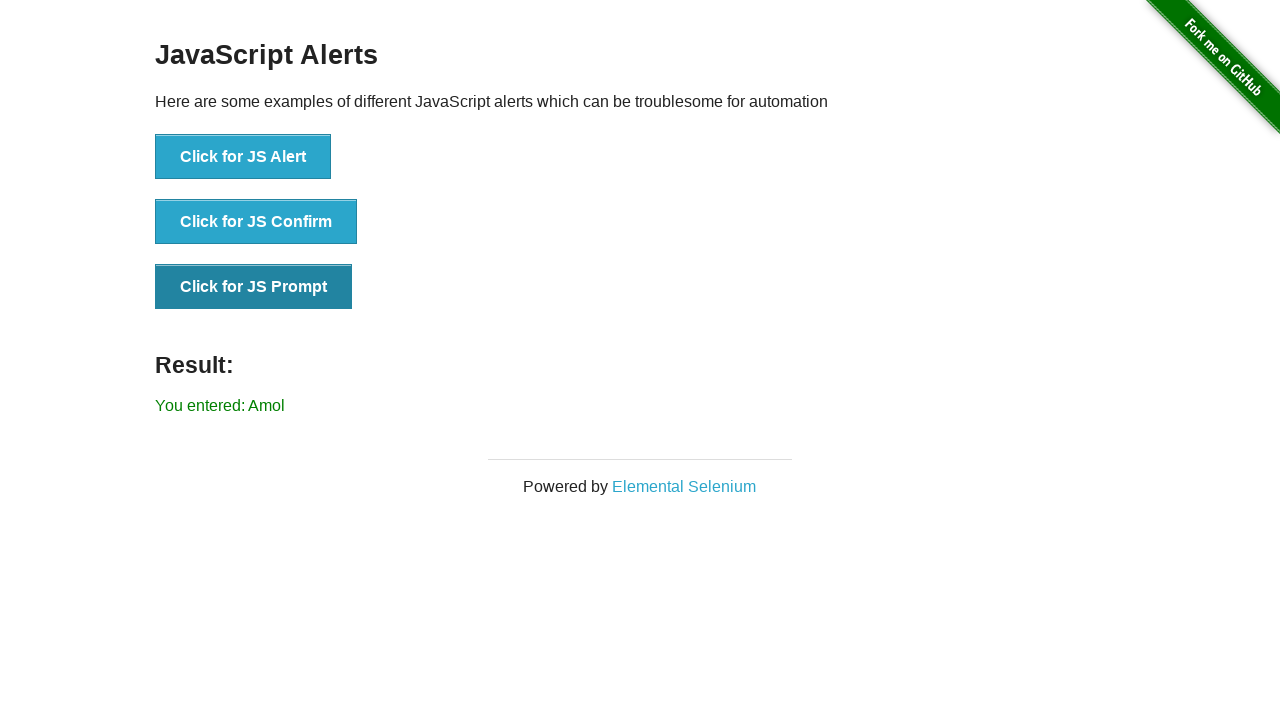

Verified that entered text 'Amol' appears in the result
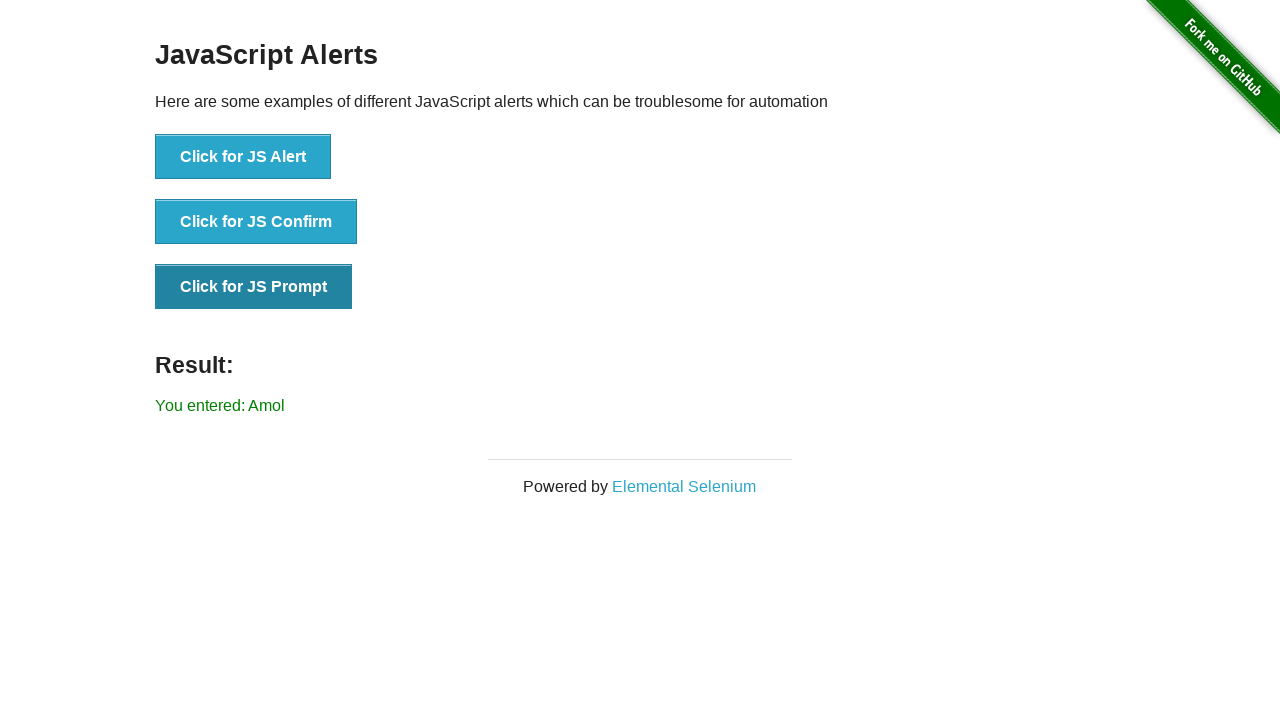

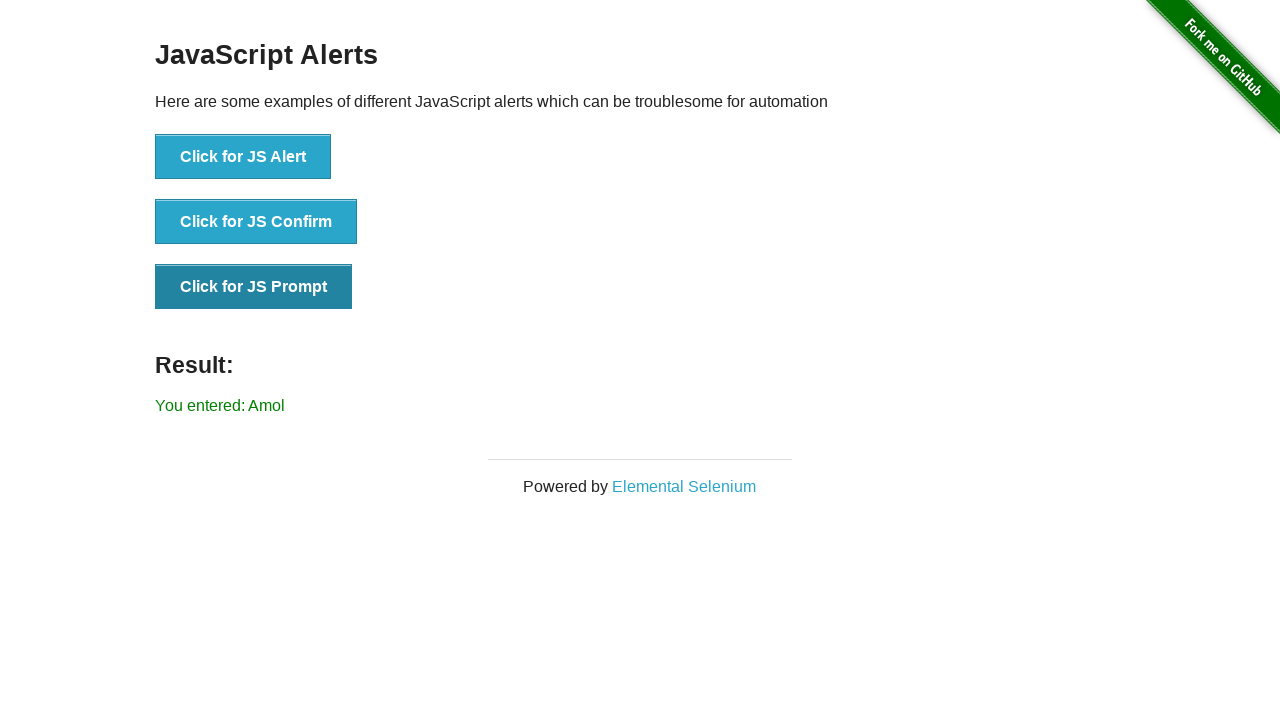